Tests hover functionality by hovering over three images and verifying that corresponding user names (user1, user2, user3) become visible on each hover action.

Starting URL: https://practice.cydeo.com/hovers

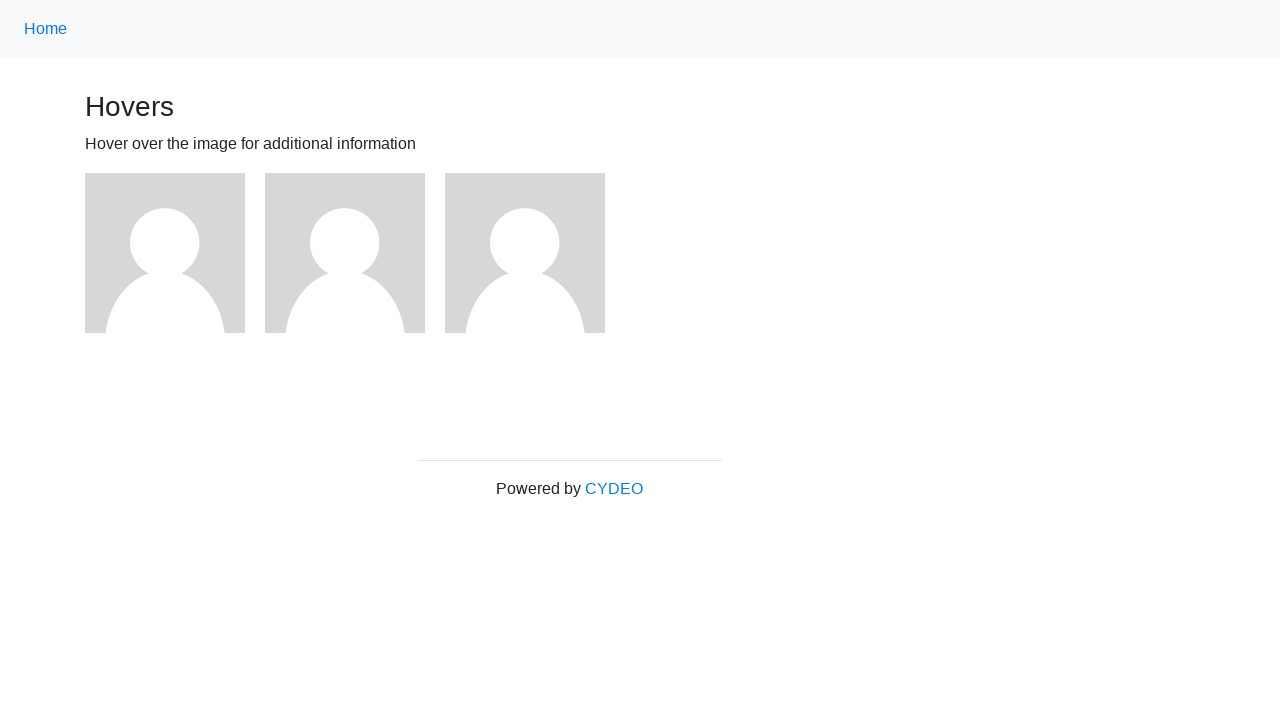

Navigated to hover practice page
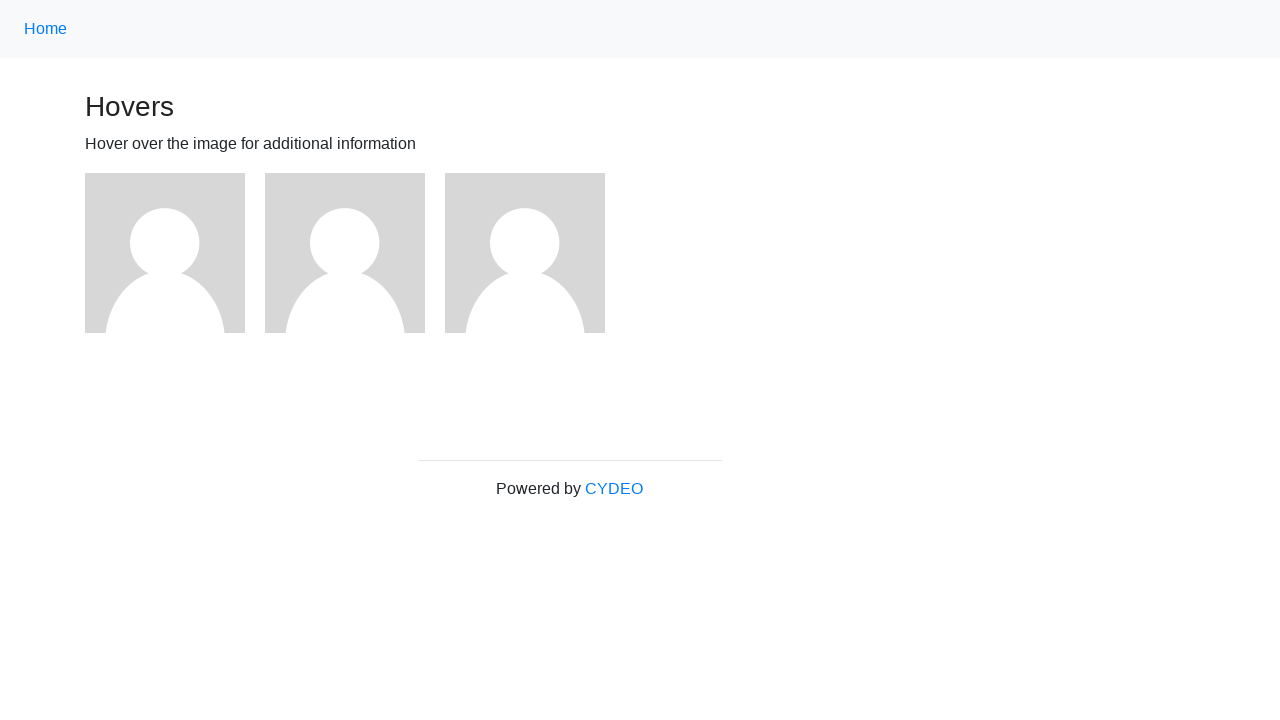

Located first image element
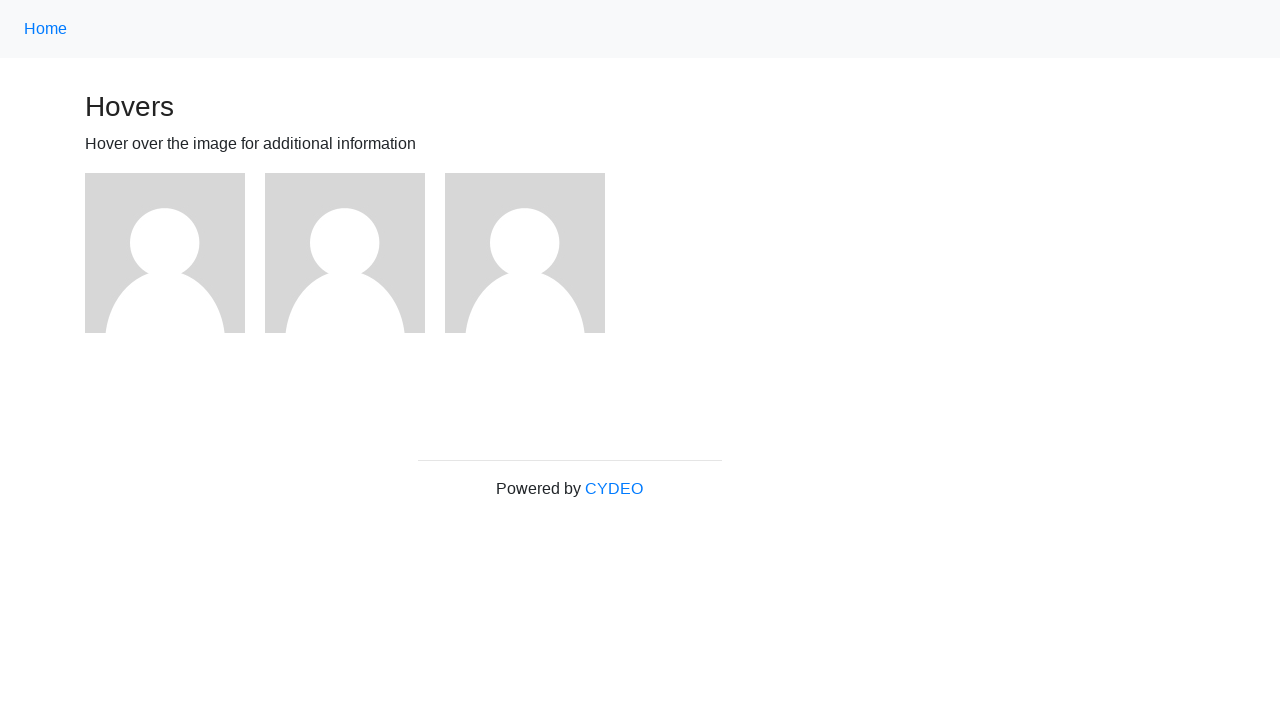

Located second image element
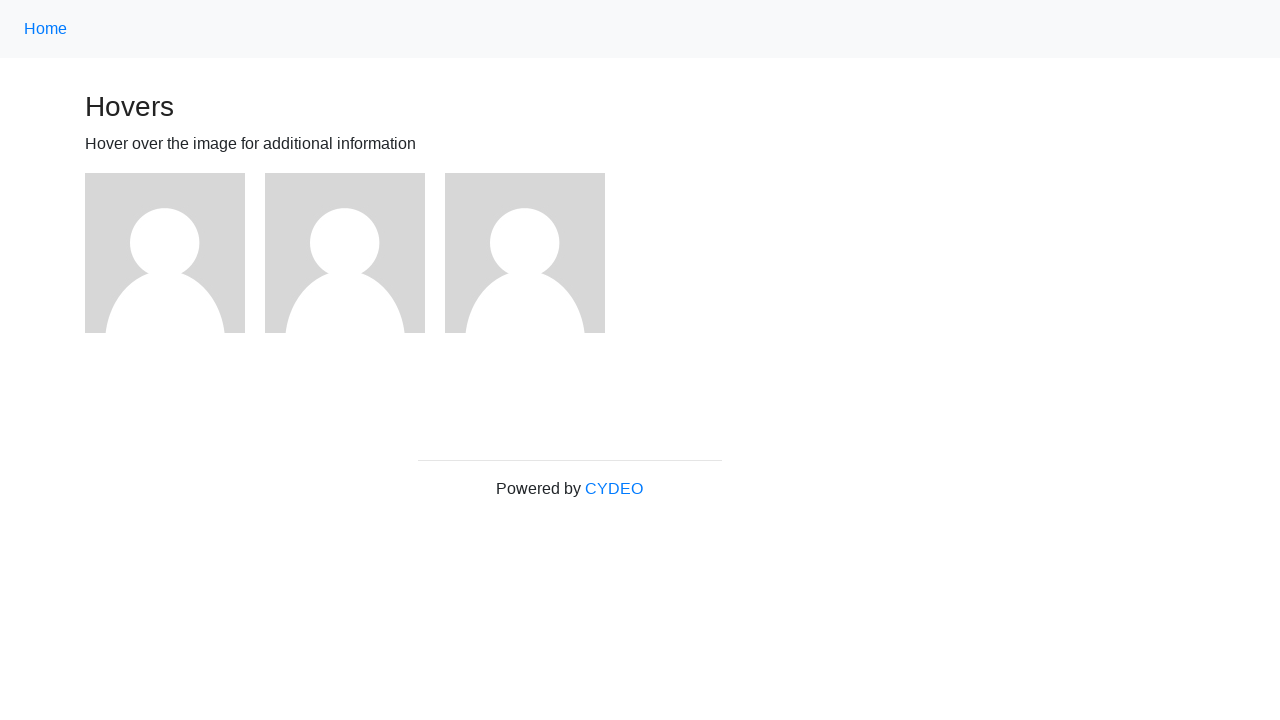

Located third image element
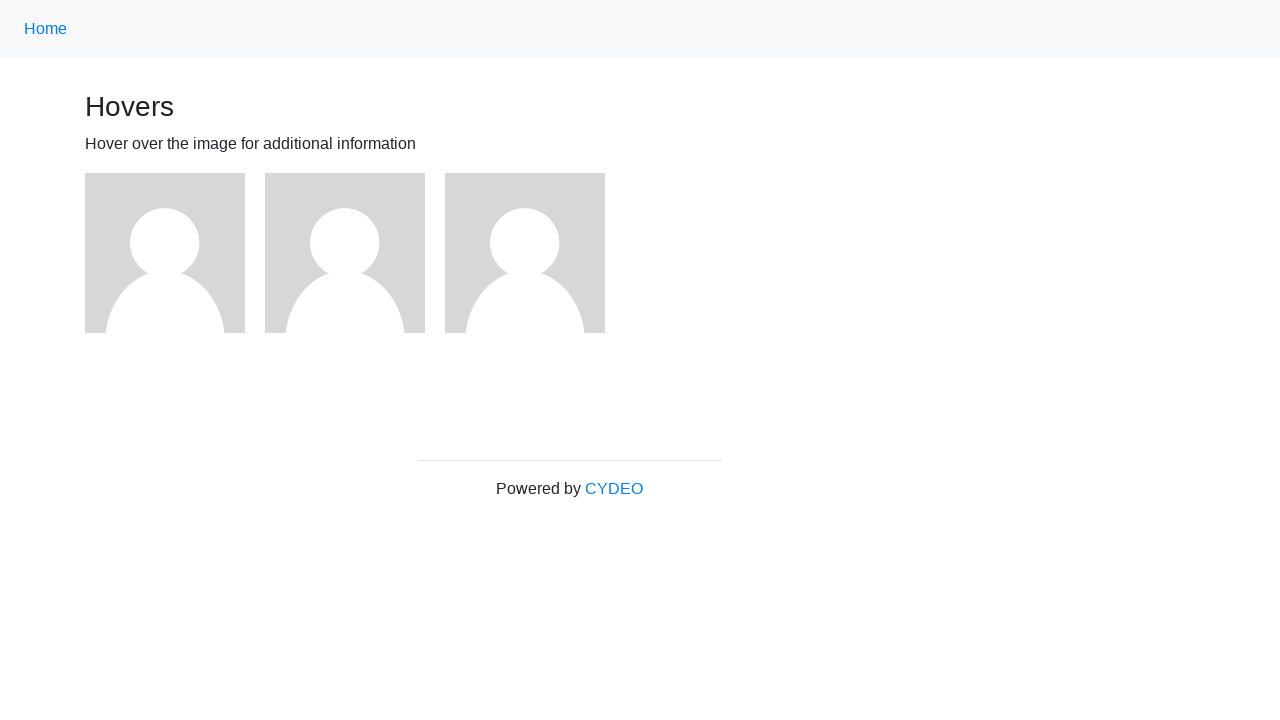

Located user1 text element
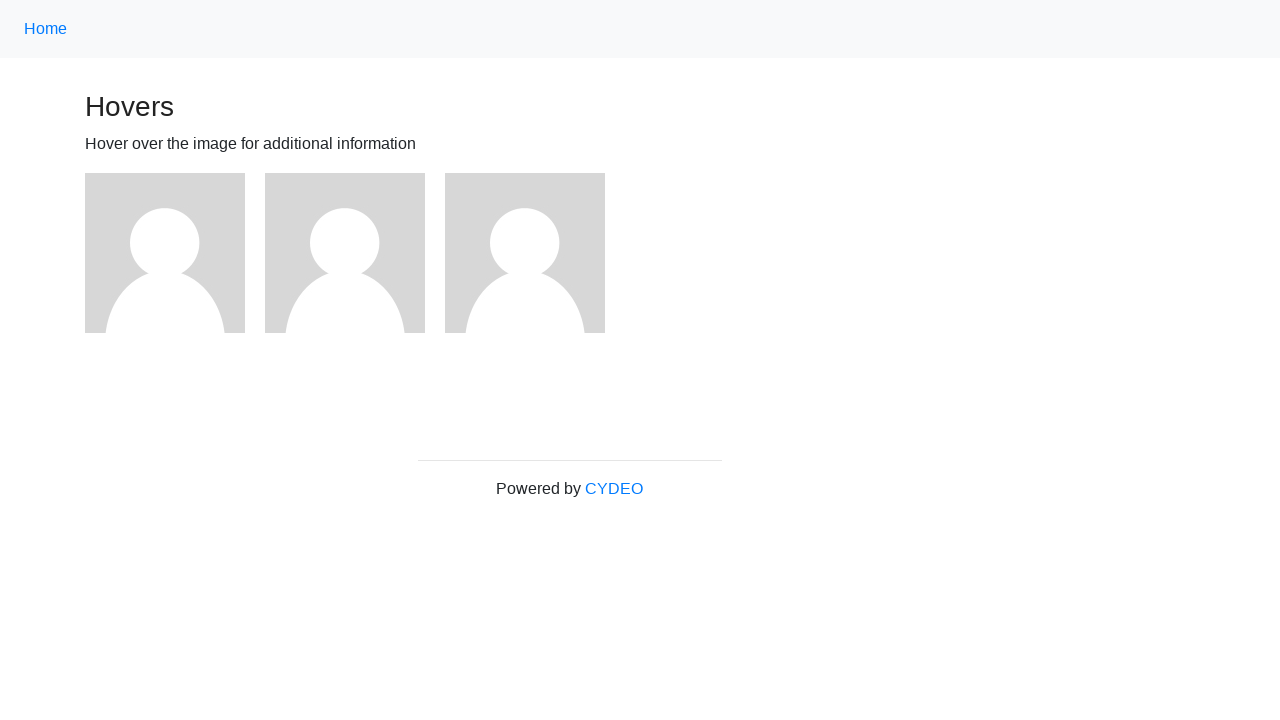

Located user2 text element
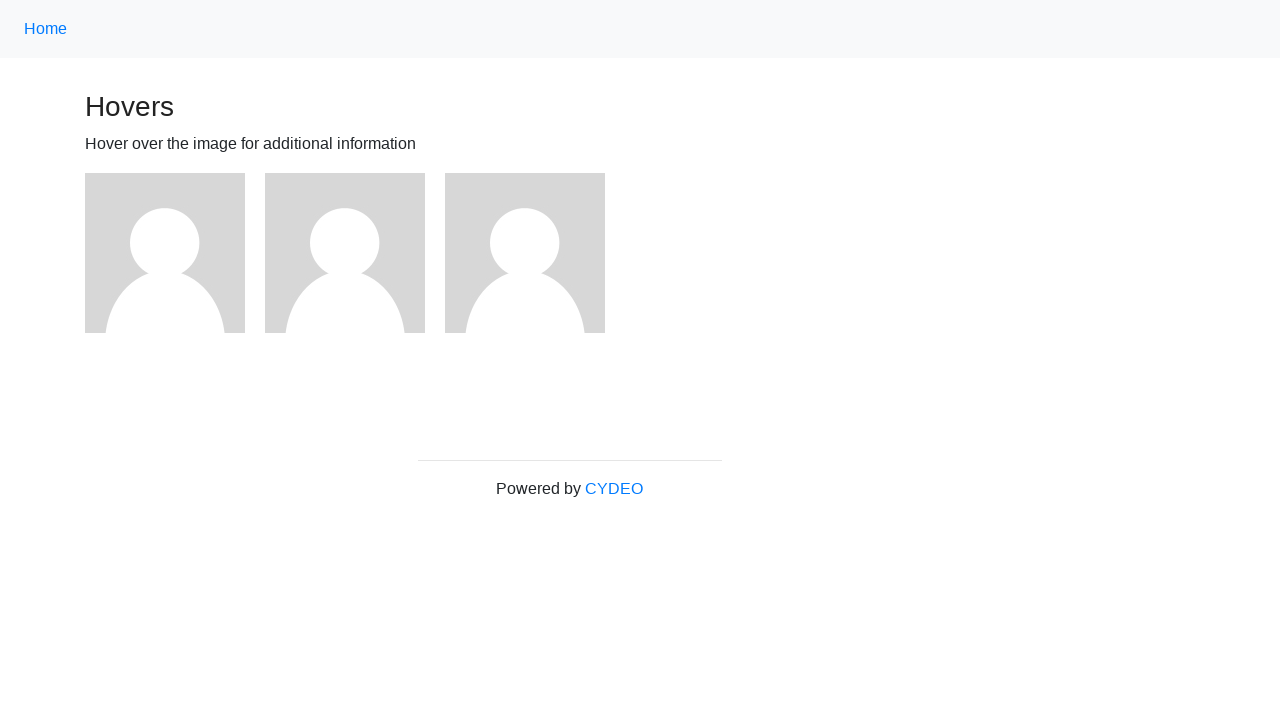

Located user3 text element
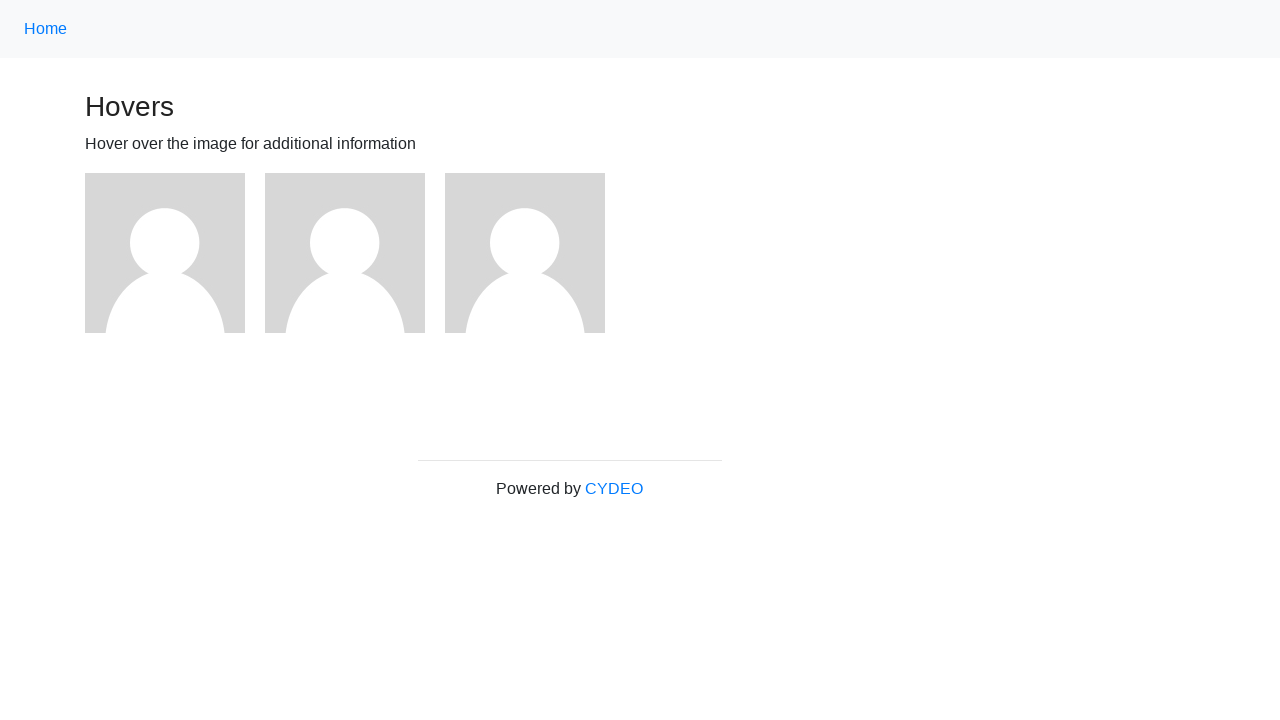

Hovered over first image at (165, 253) on (//img)[1]
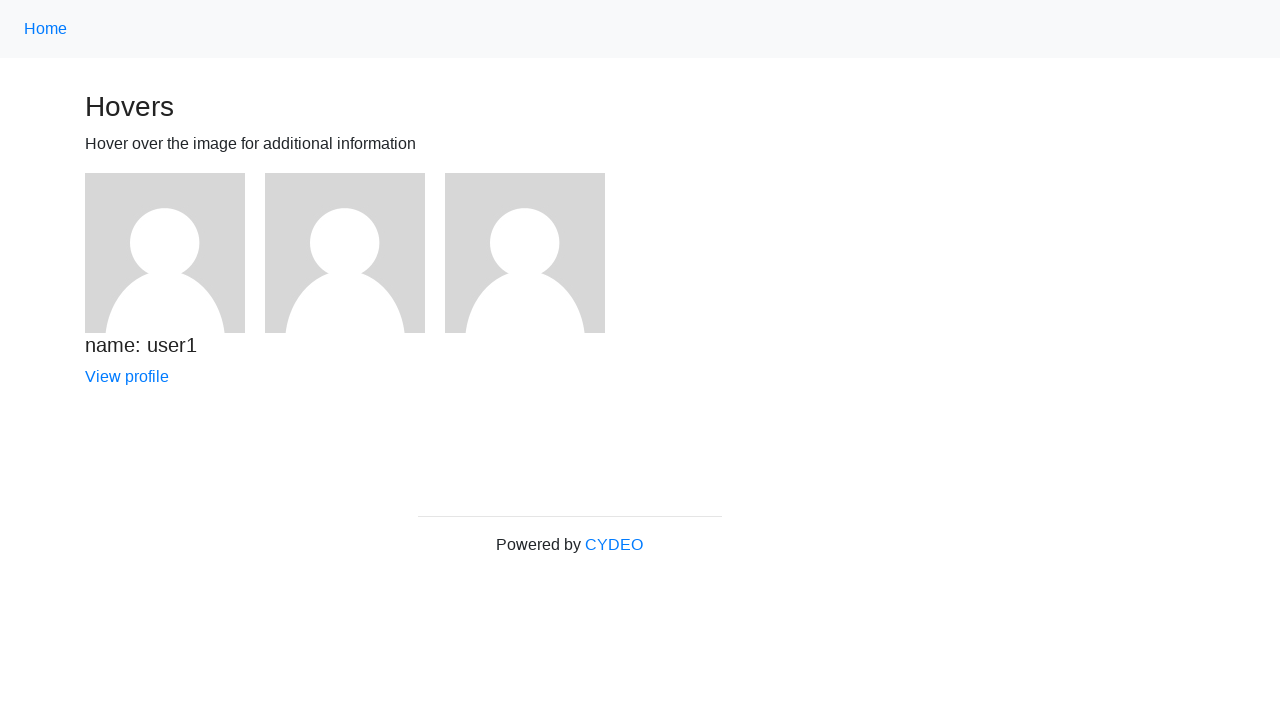

Verified user1 is visible after hovering over first image
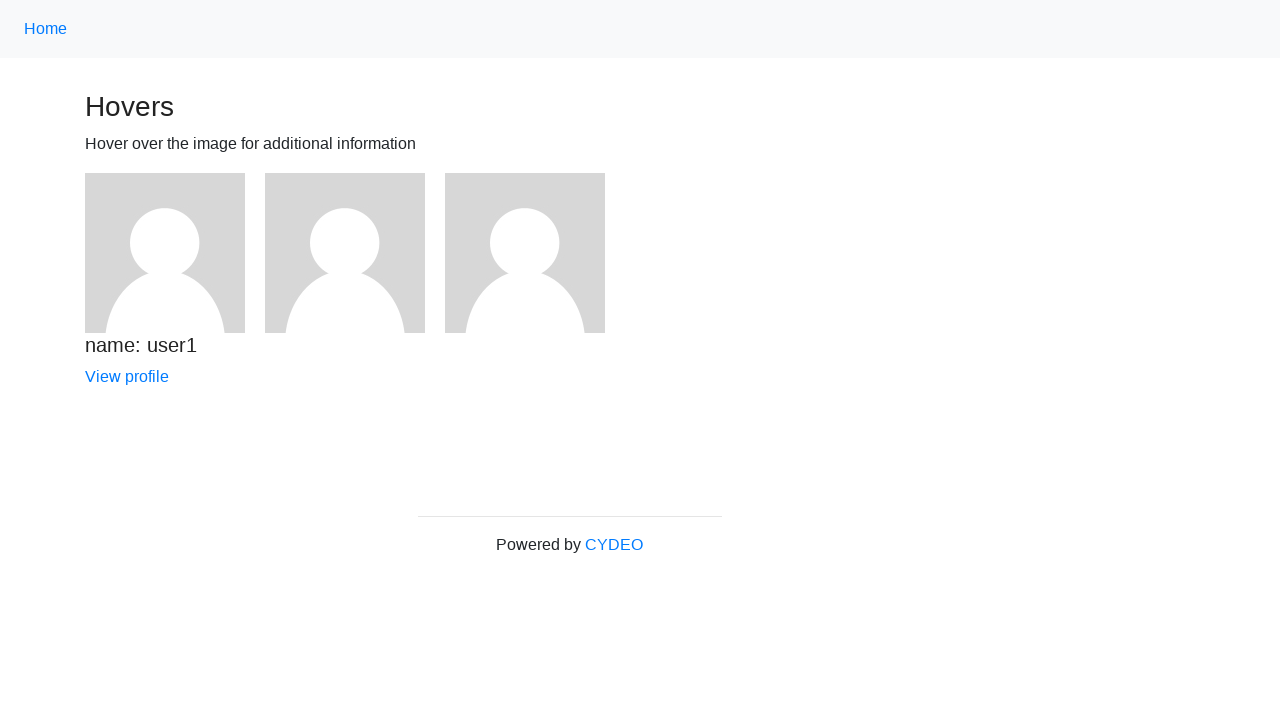

Hovered over second image at (345, 253) on (//img)[2]
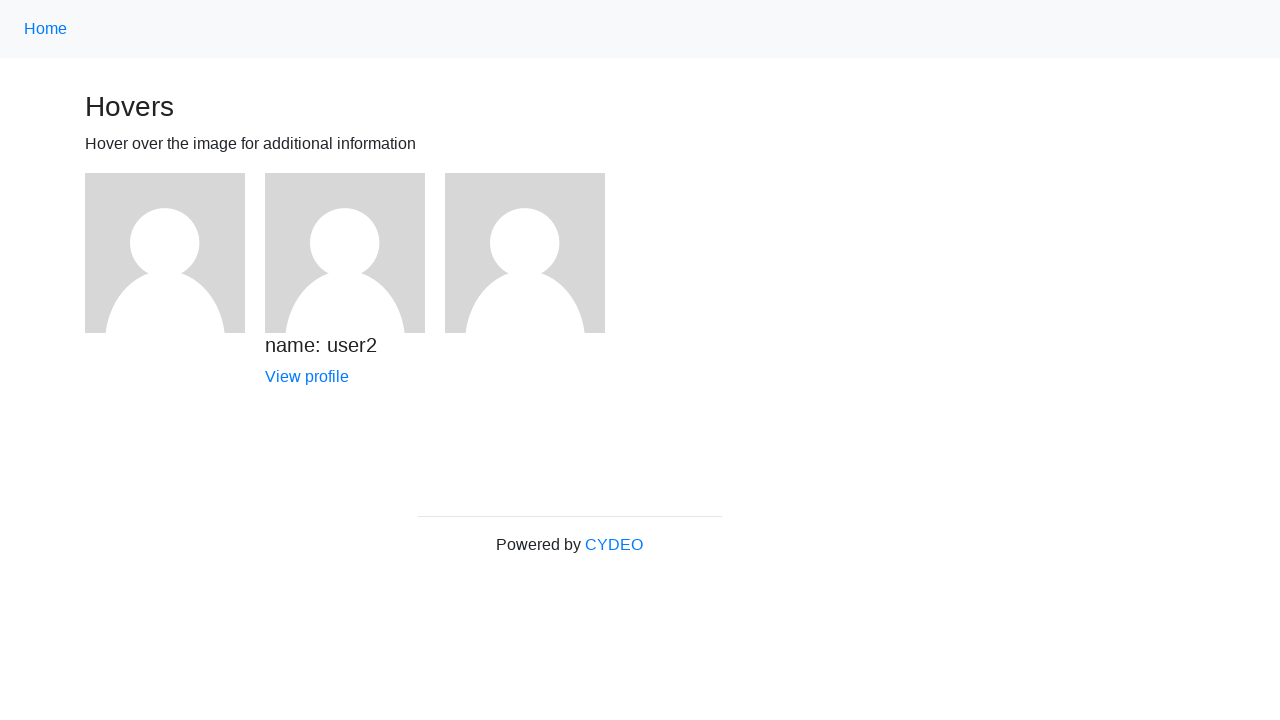

Verified user2 is visible after hovering over second image
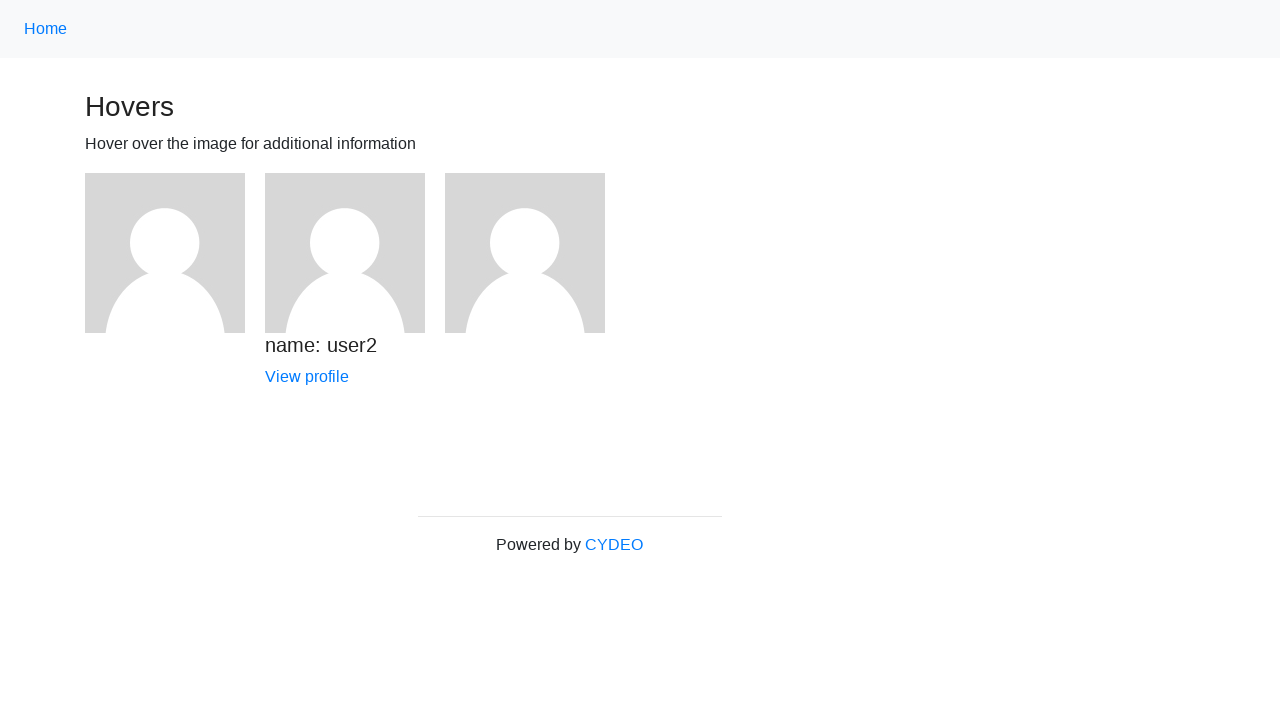

Hovered over third image at (525, 253) on (//img)[3]
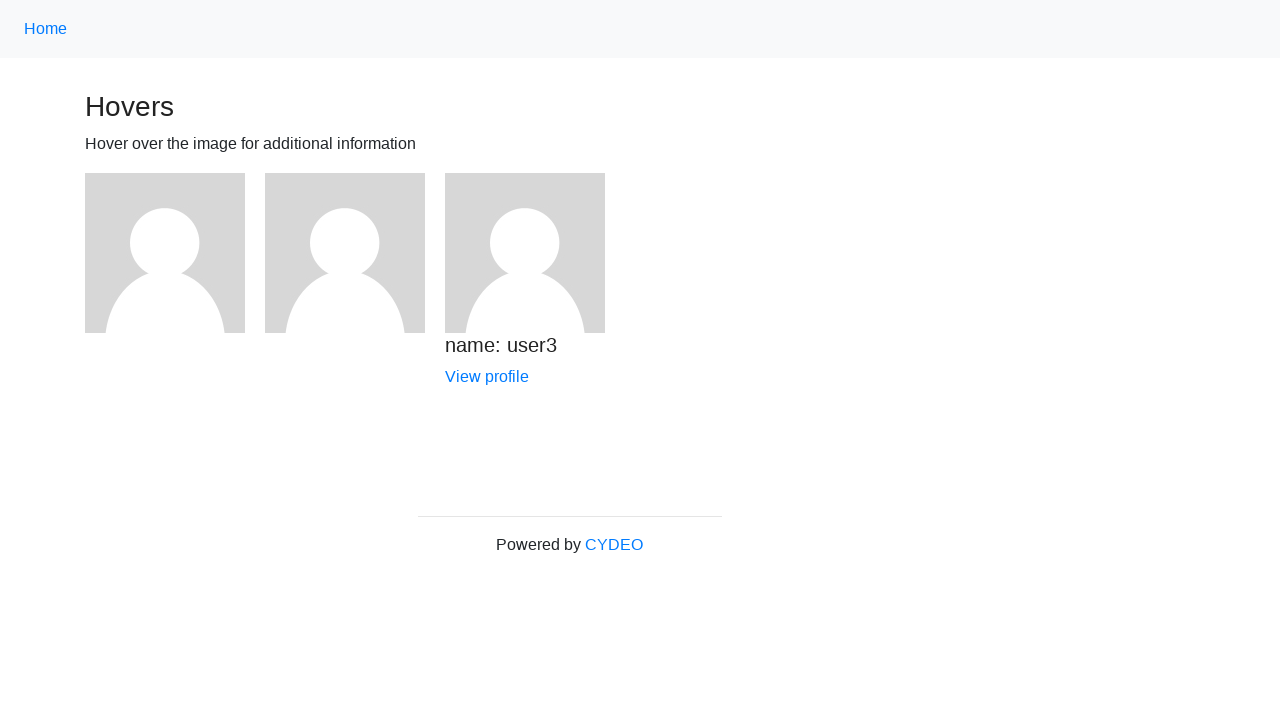

Verified user3 is visible after hovering over third image
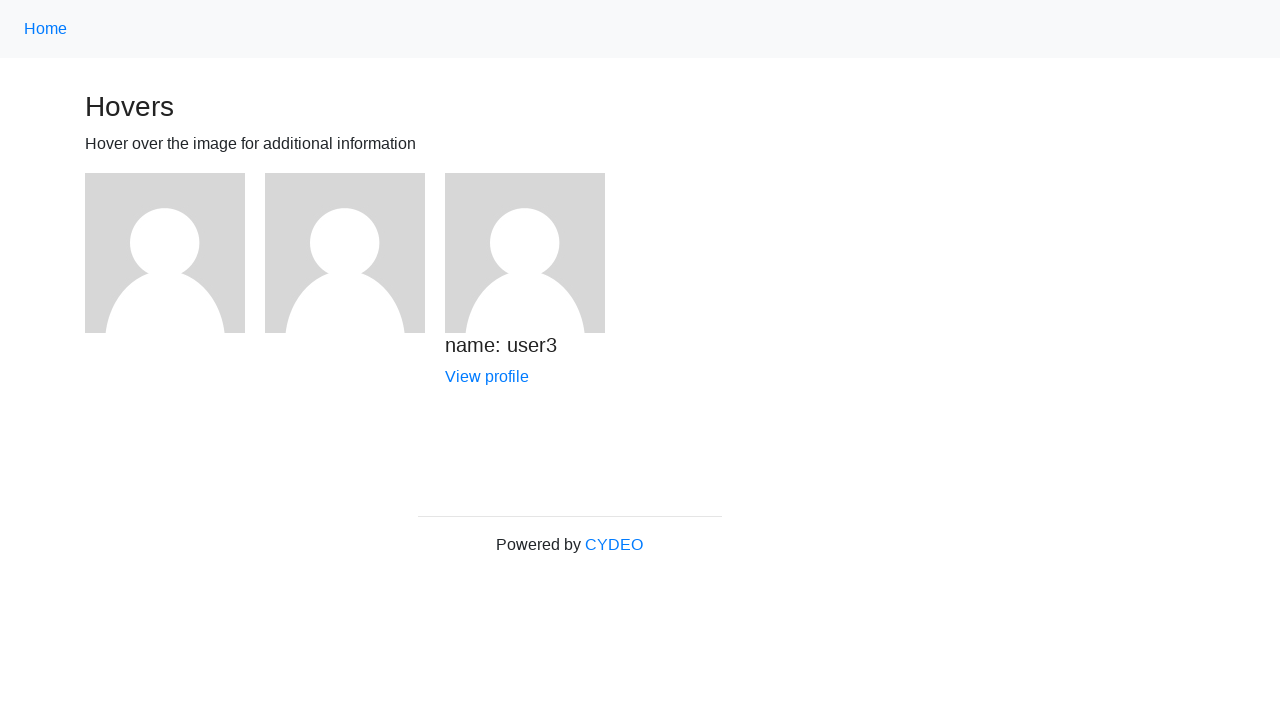

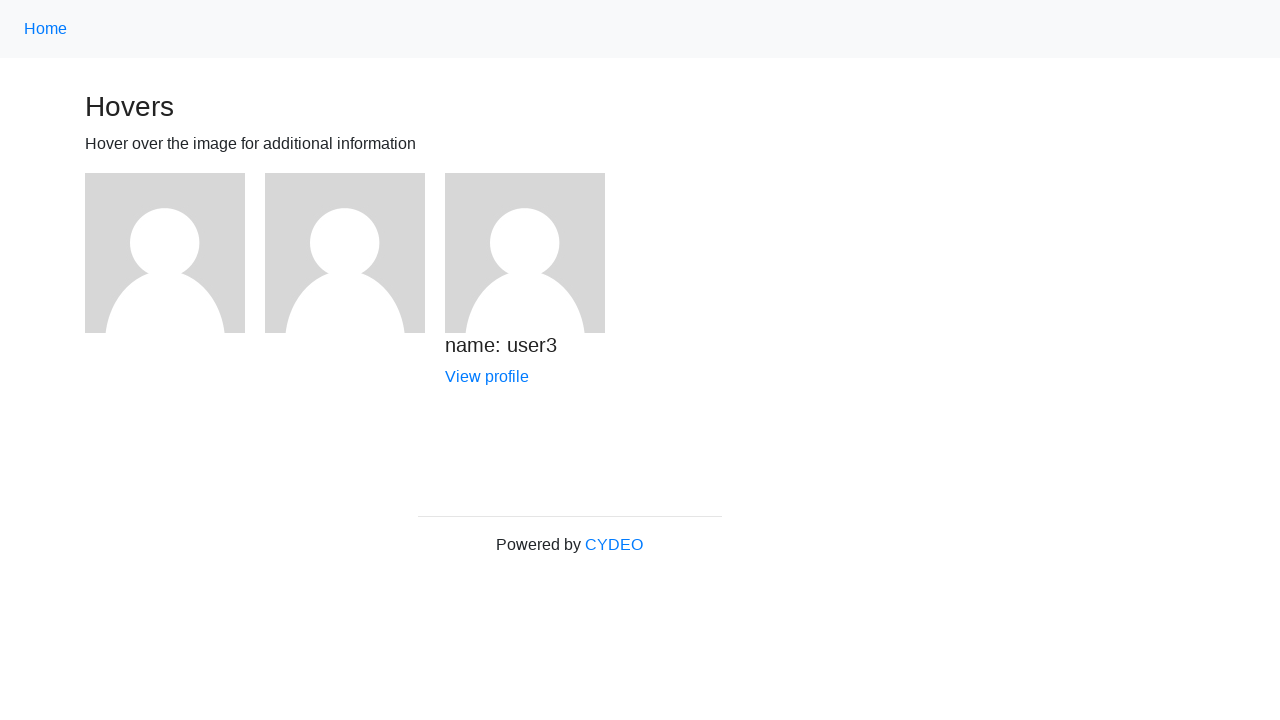